Tests dropdown selection functionality including single-select and multi-select dropdowns on the DemoQA select menu page

Starting URL: https://demoqa.com/select-menu

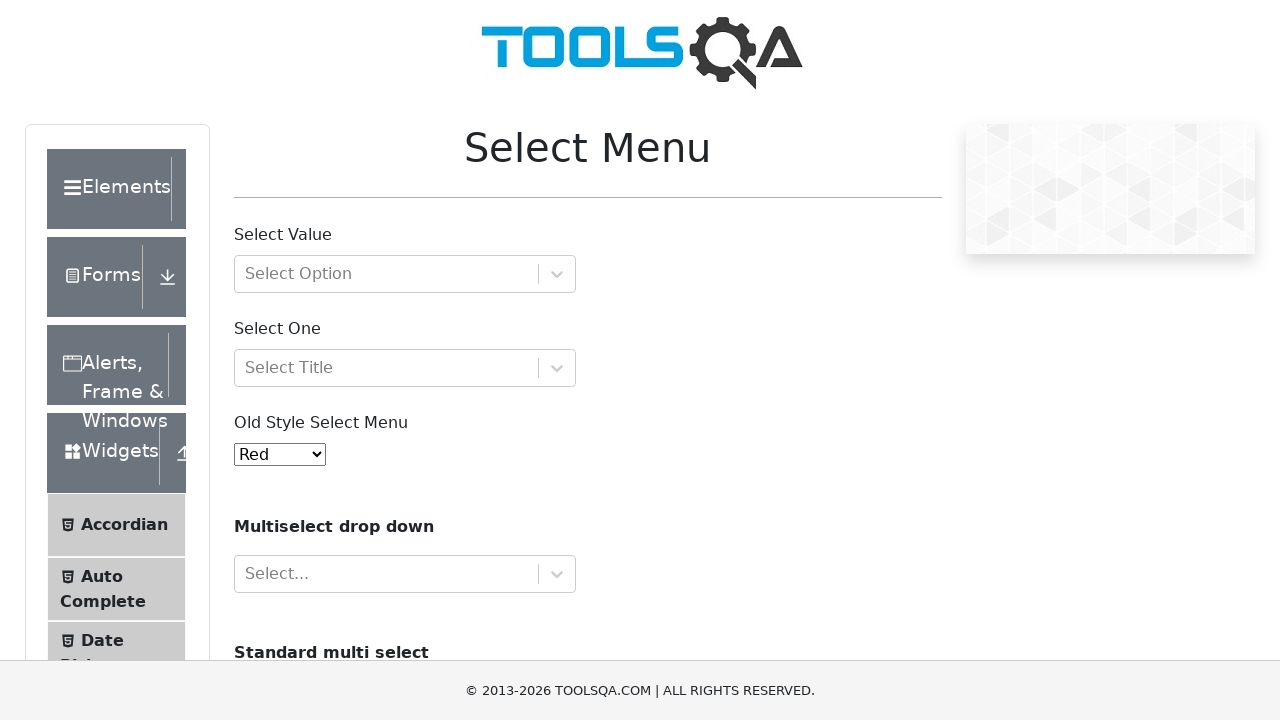

Scrolled down to view dropdown elements
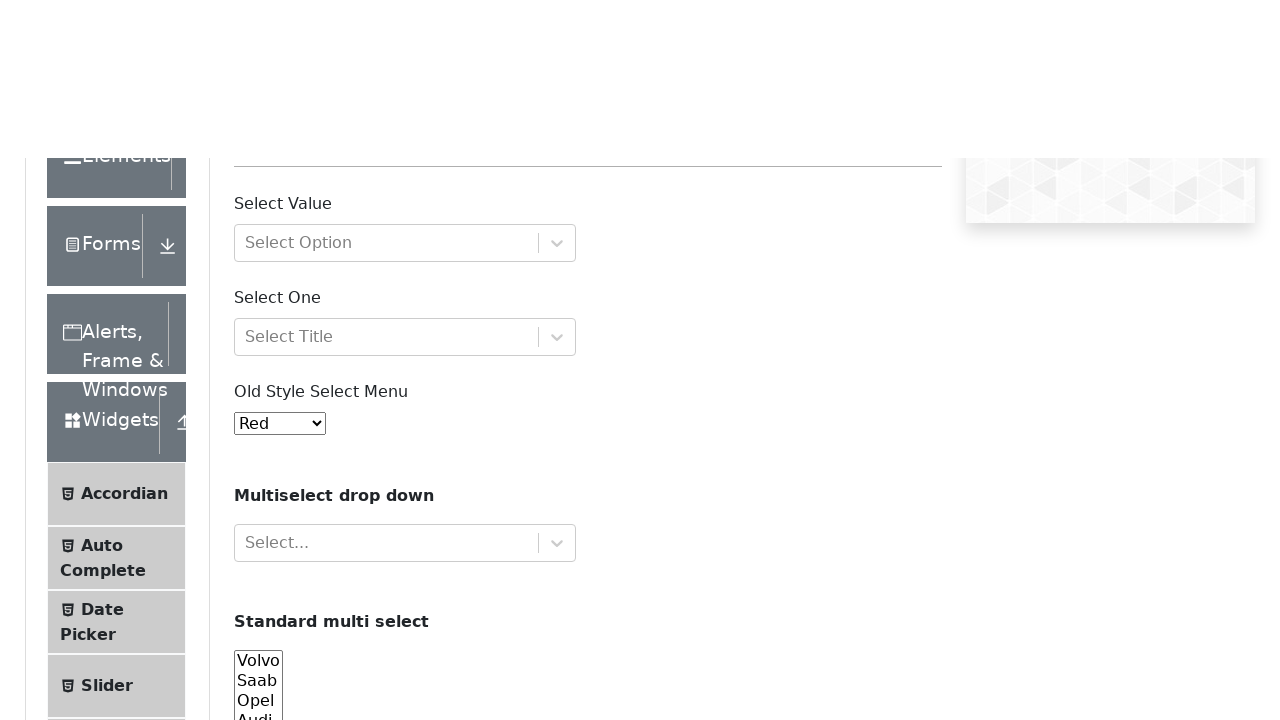

Selected 'Black' from the single-select dropdown on #oldSelectMenu
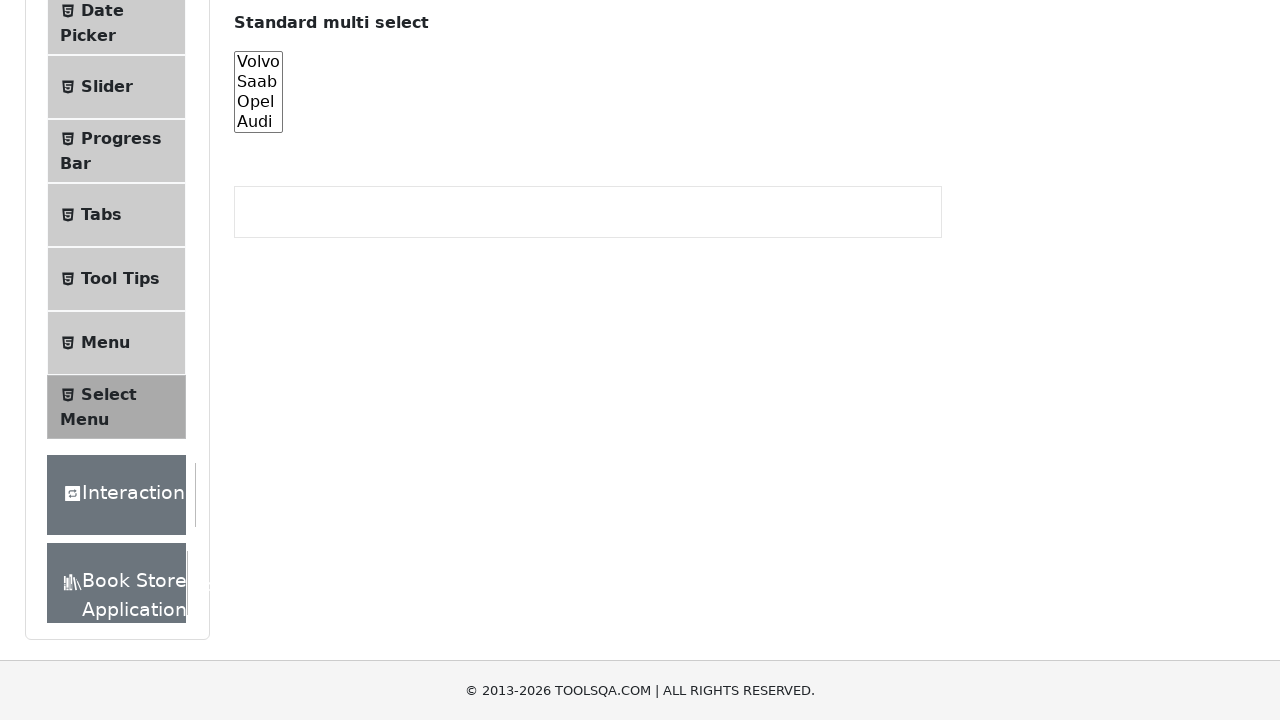

Selected 'Volvo' from the multi-select dropdown on #cars
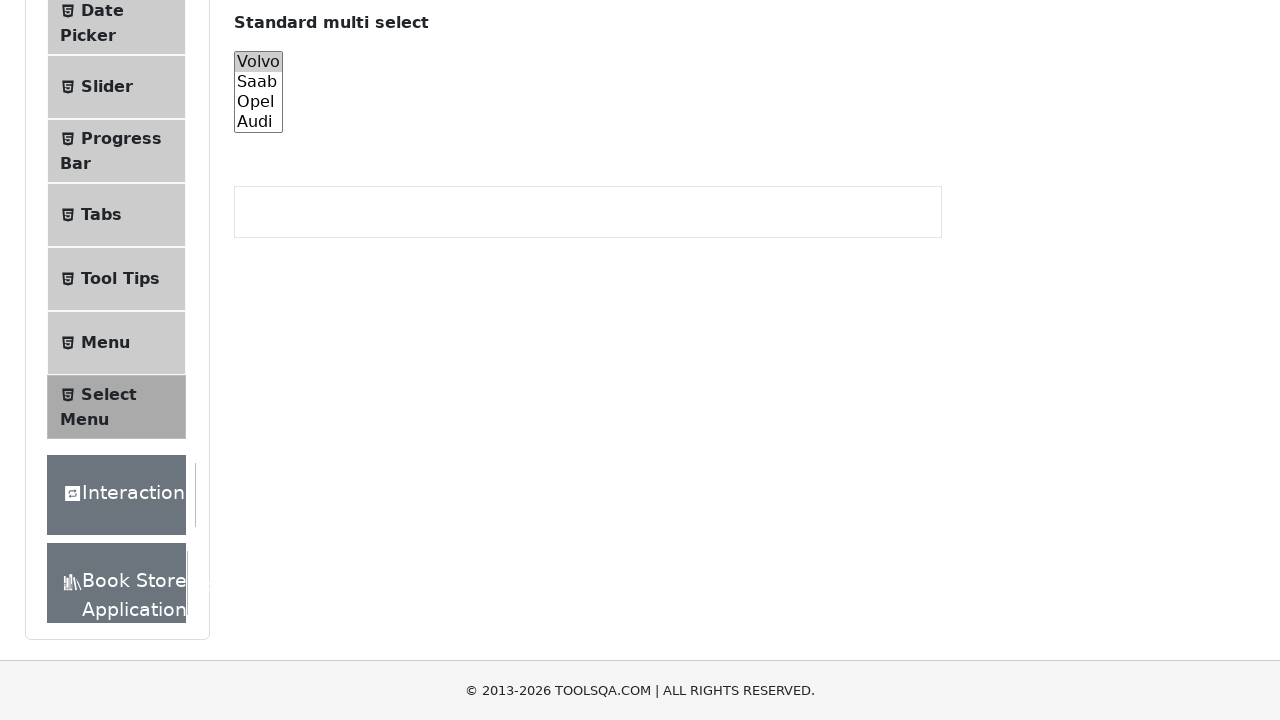

Selected 'Saab' from the multi-select dropdown on #cars
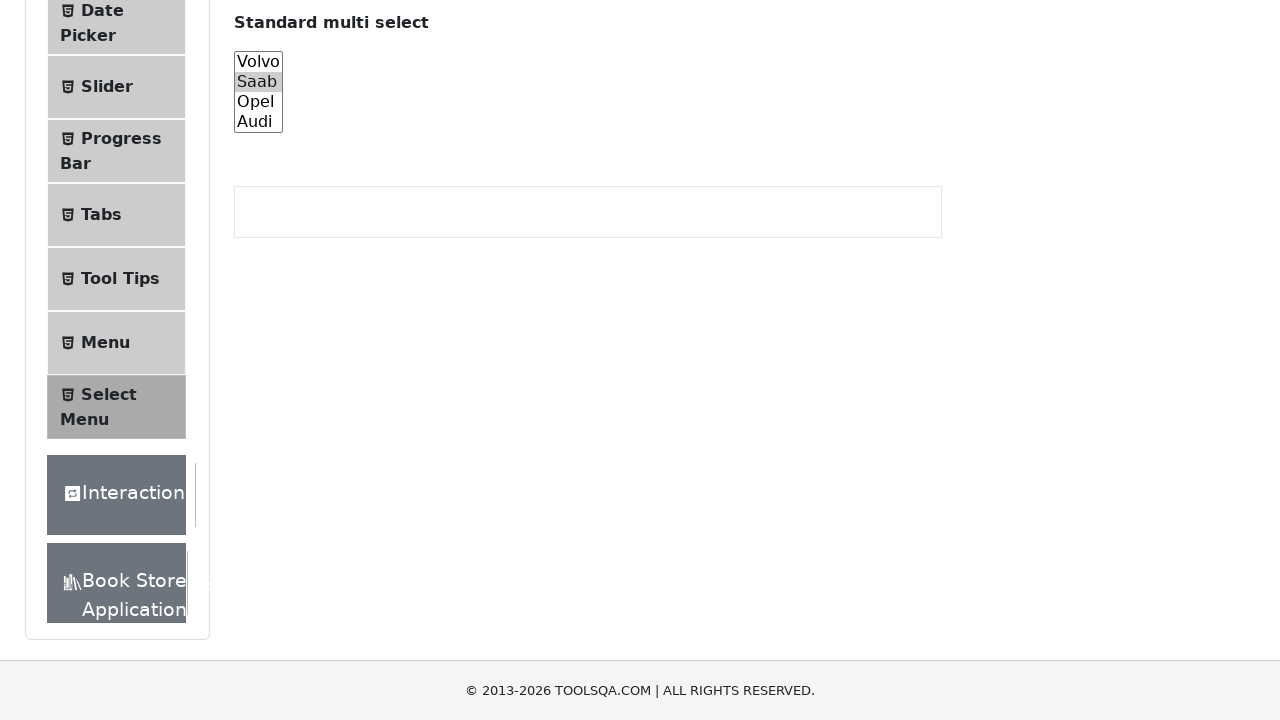

Cleared all selections from multi-select dropdown
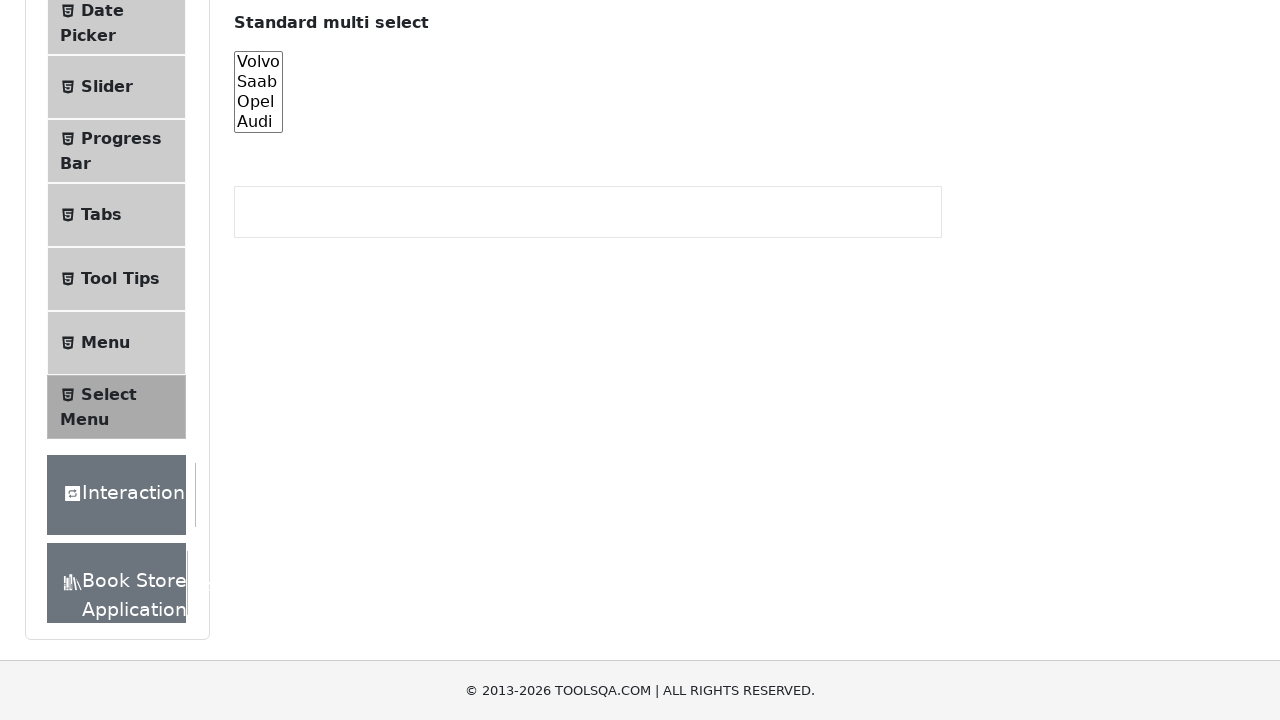

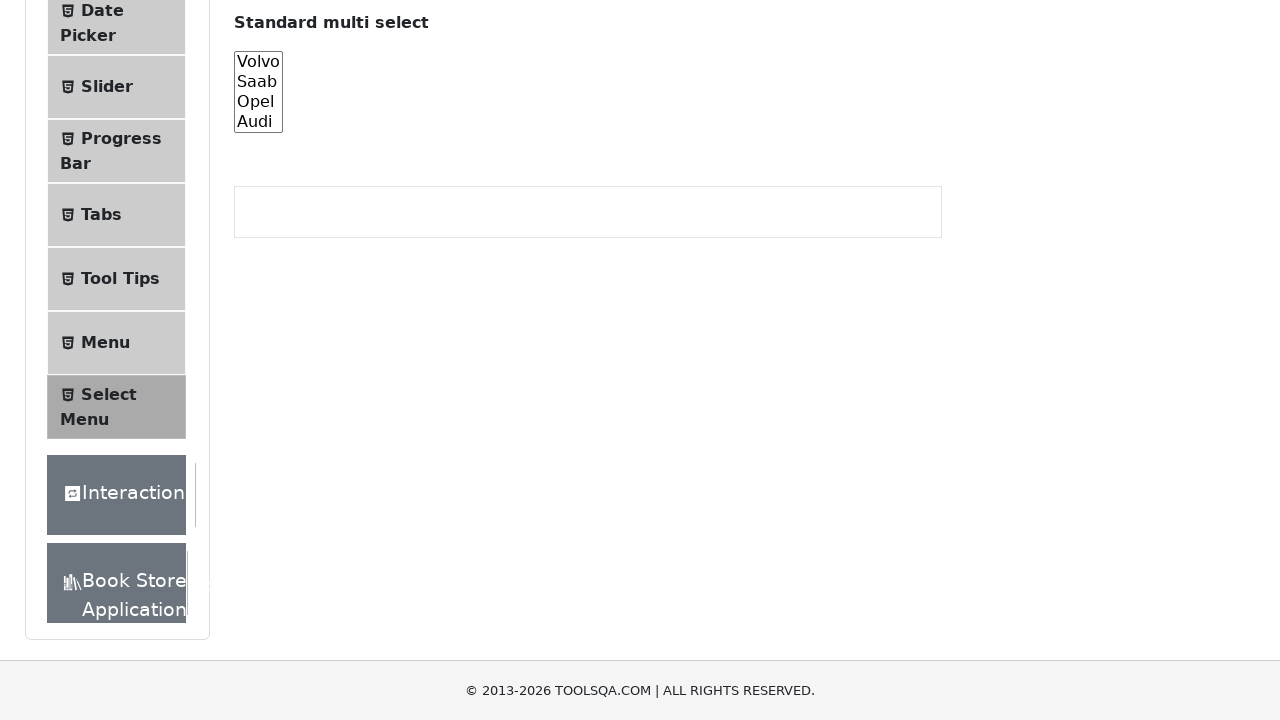